Tests page scrolling functionality by scrolling down, up, right, and left using pixel-based scrolling

Starting URL: https://jqueryui.com/

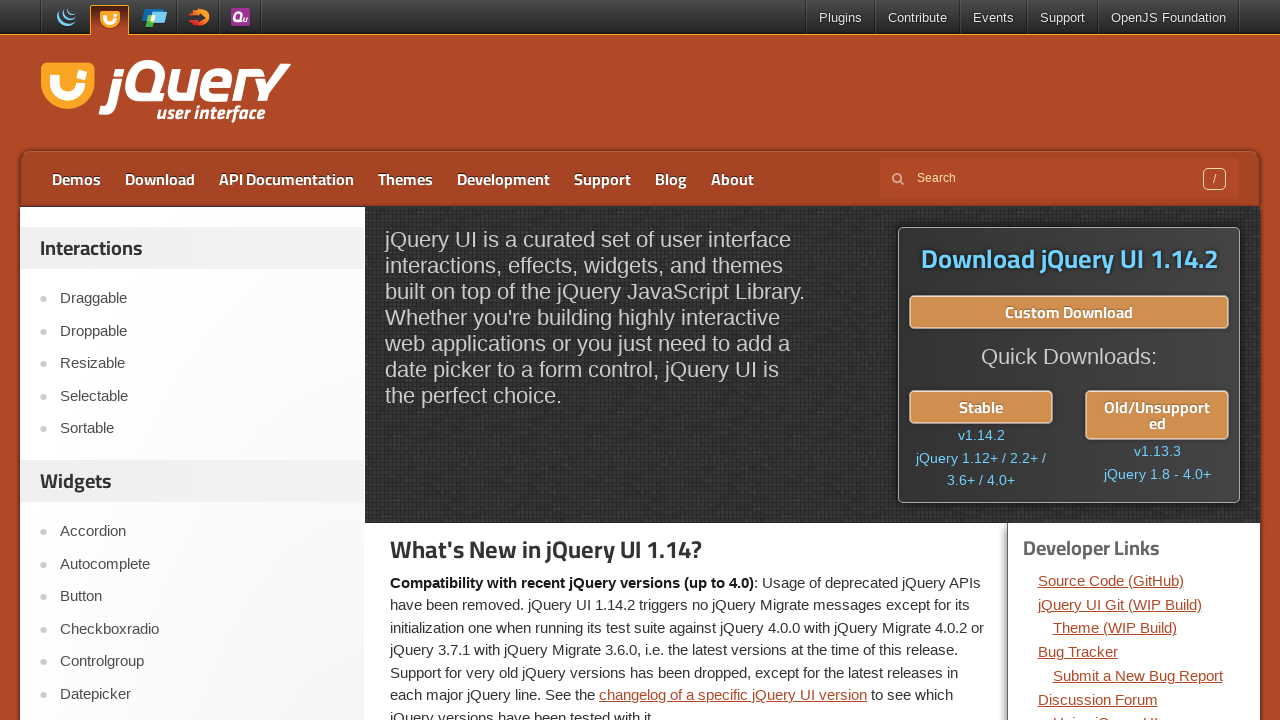

Scrolled down by 800 pixels
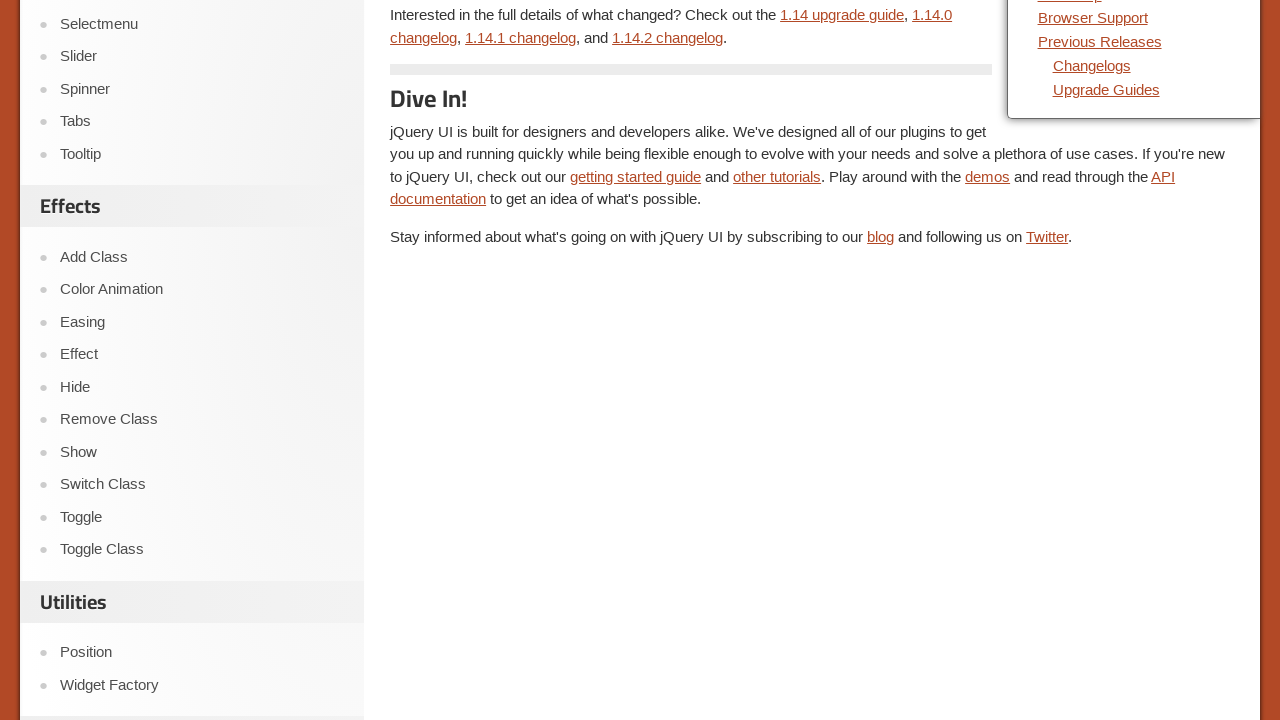

Waited 2 seconds for scroll to complete
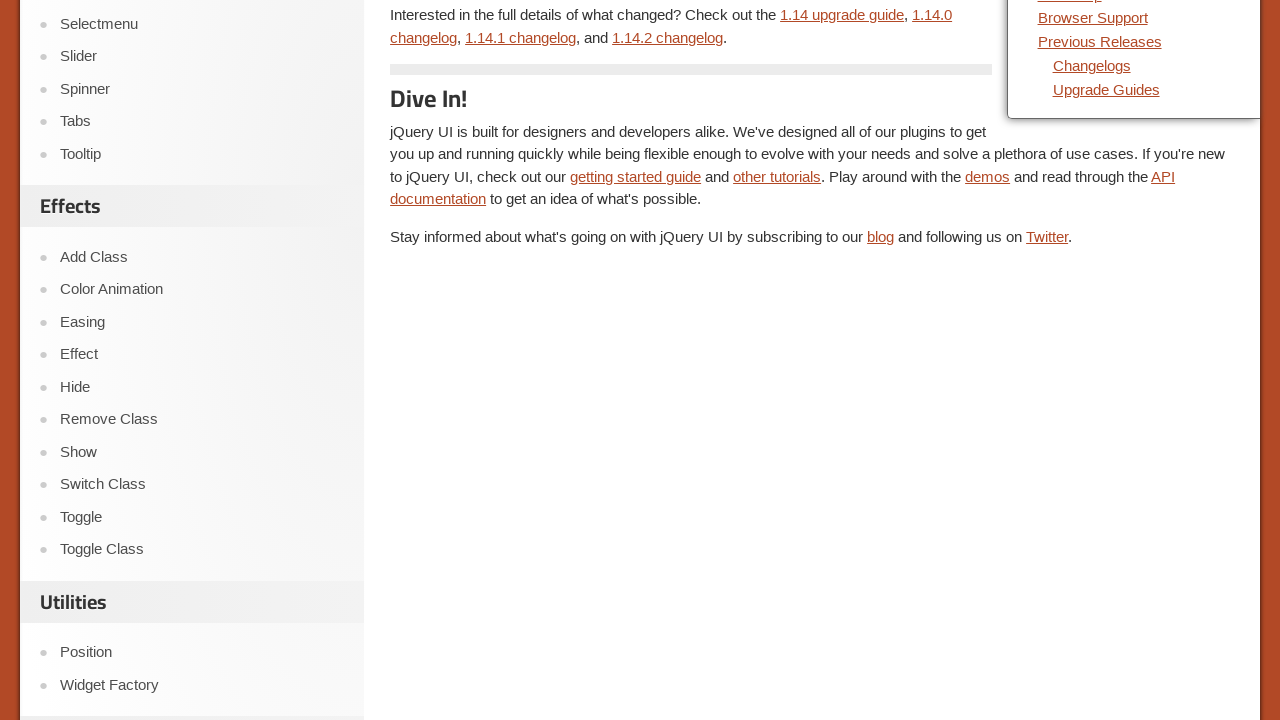

Scrolled up by 500 pixels
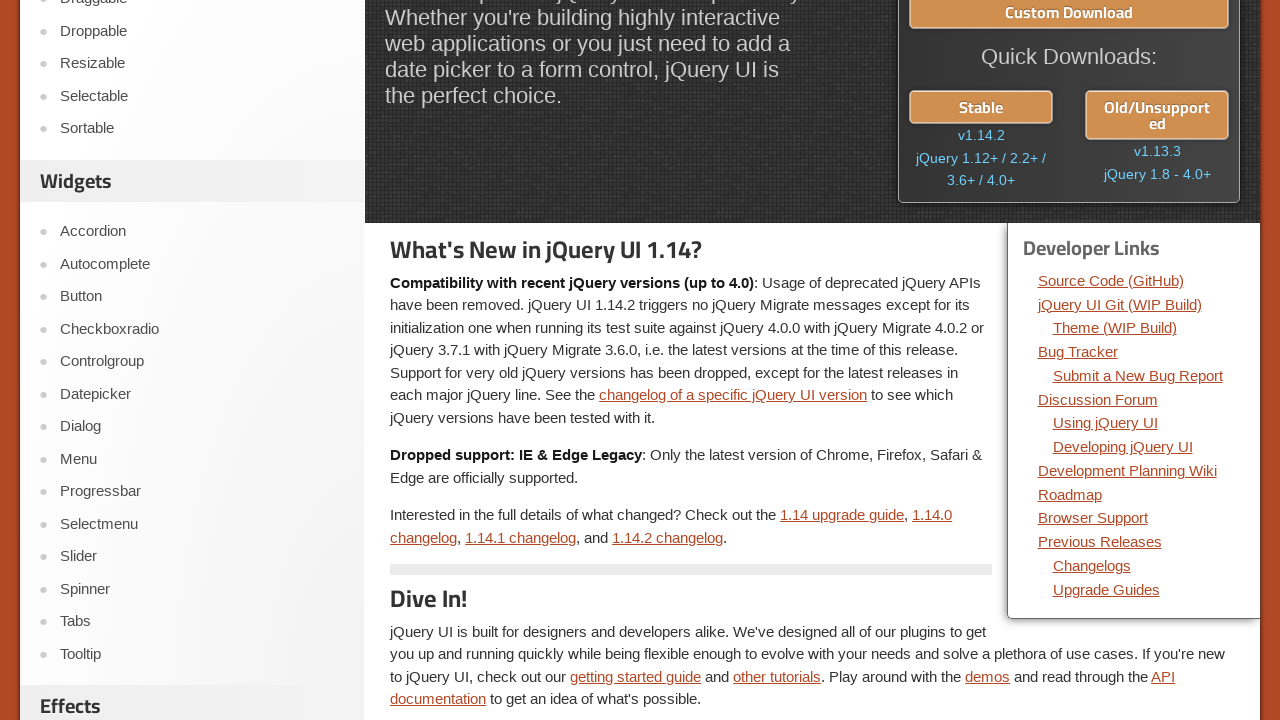

Waited 2 seconds for scroll to complete
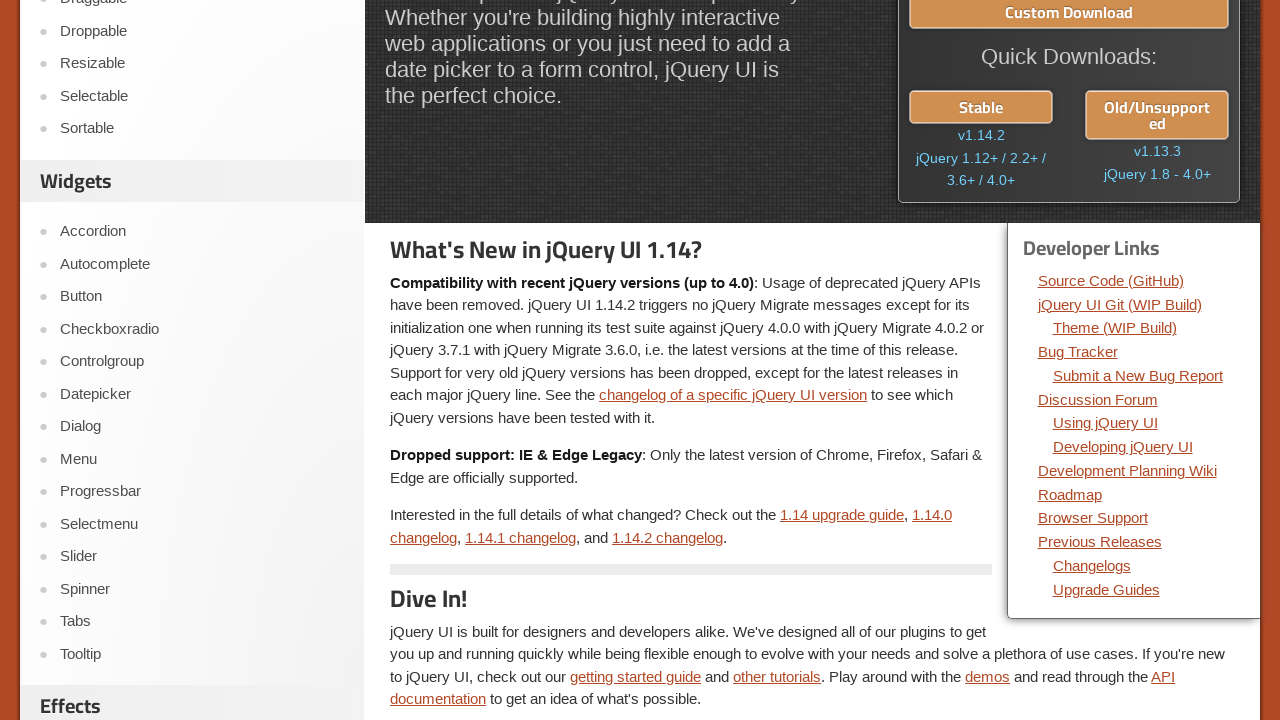

Scrolled right by 500 pixels
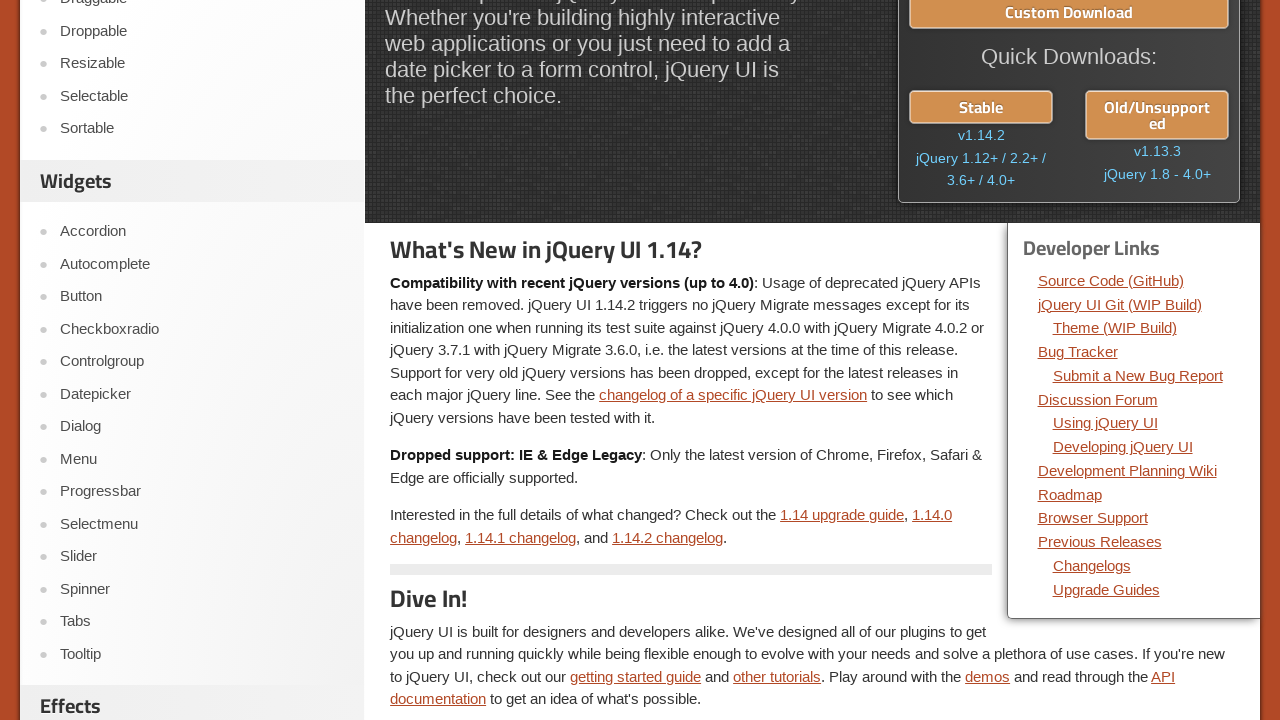

Waited 2 seconds for scroll to complete
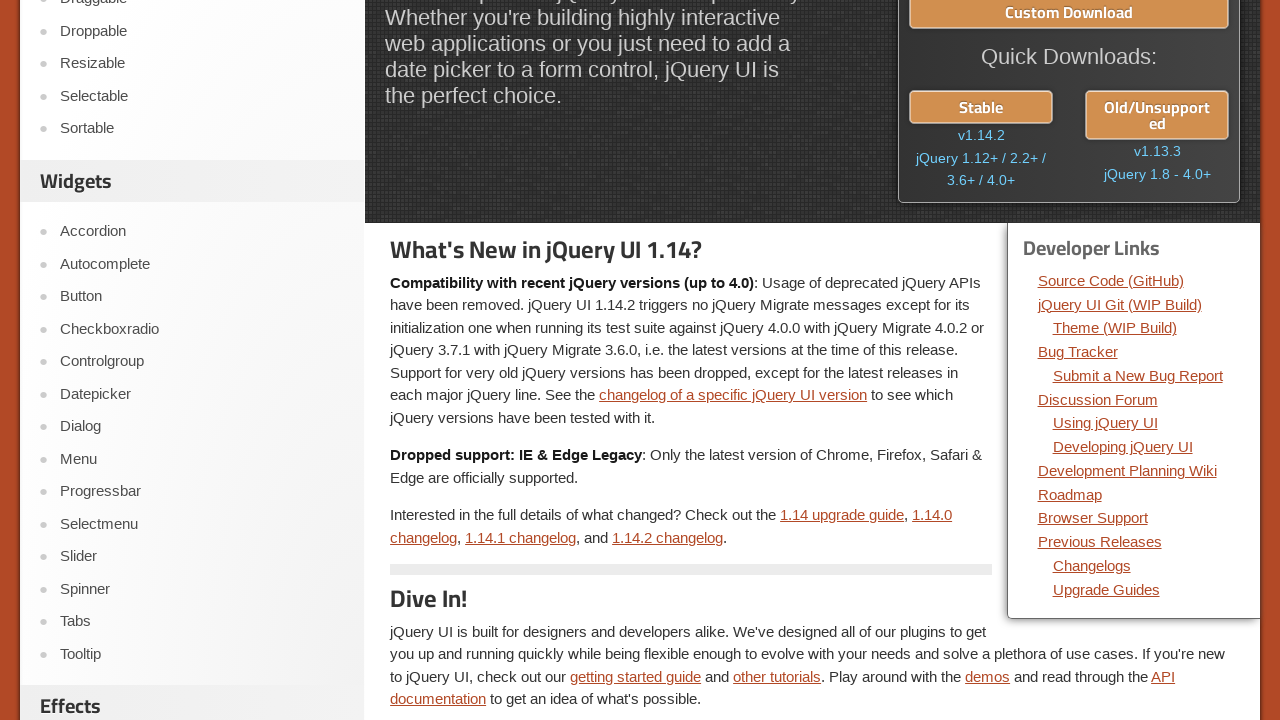

Scrolled left by 500 pixels
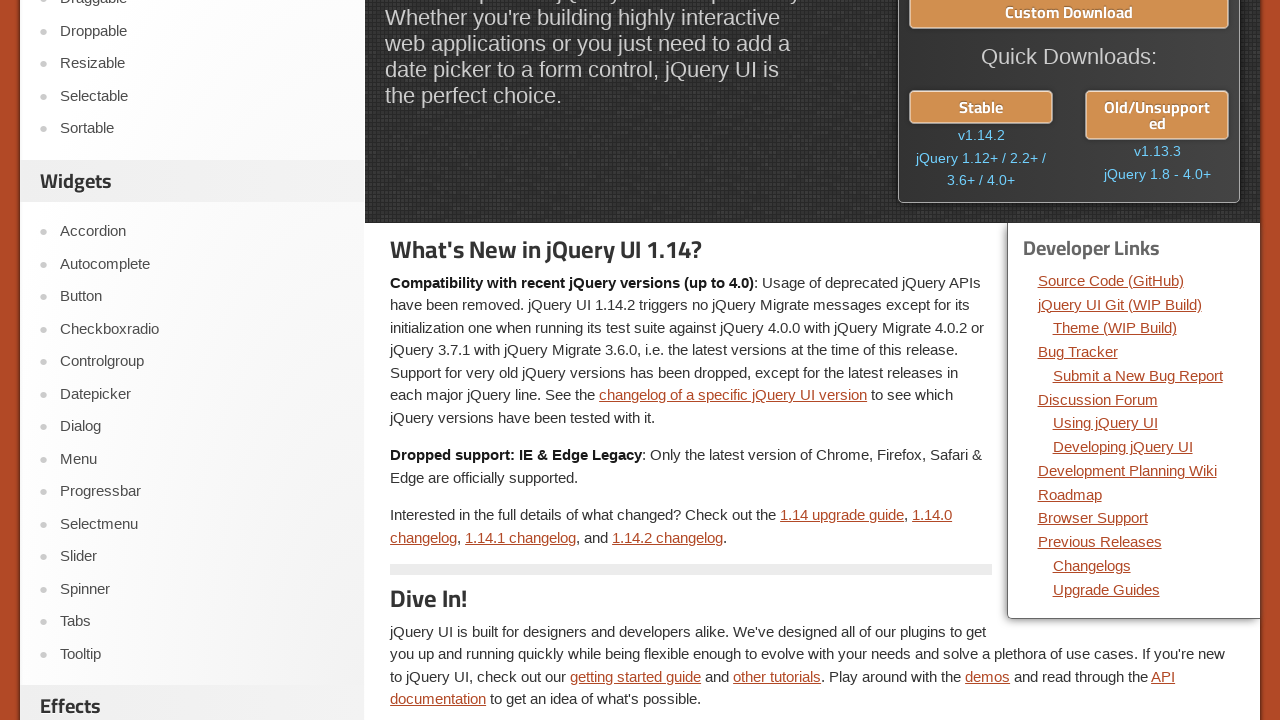

Waited 2 seconds for scroll to complete
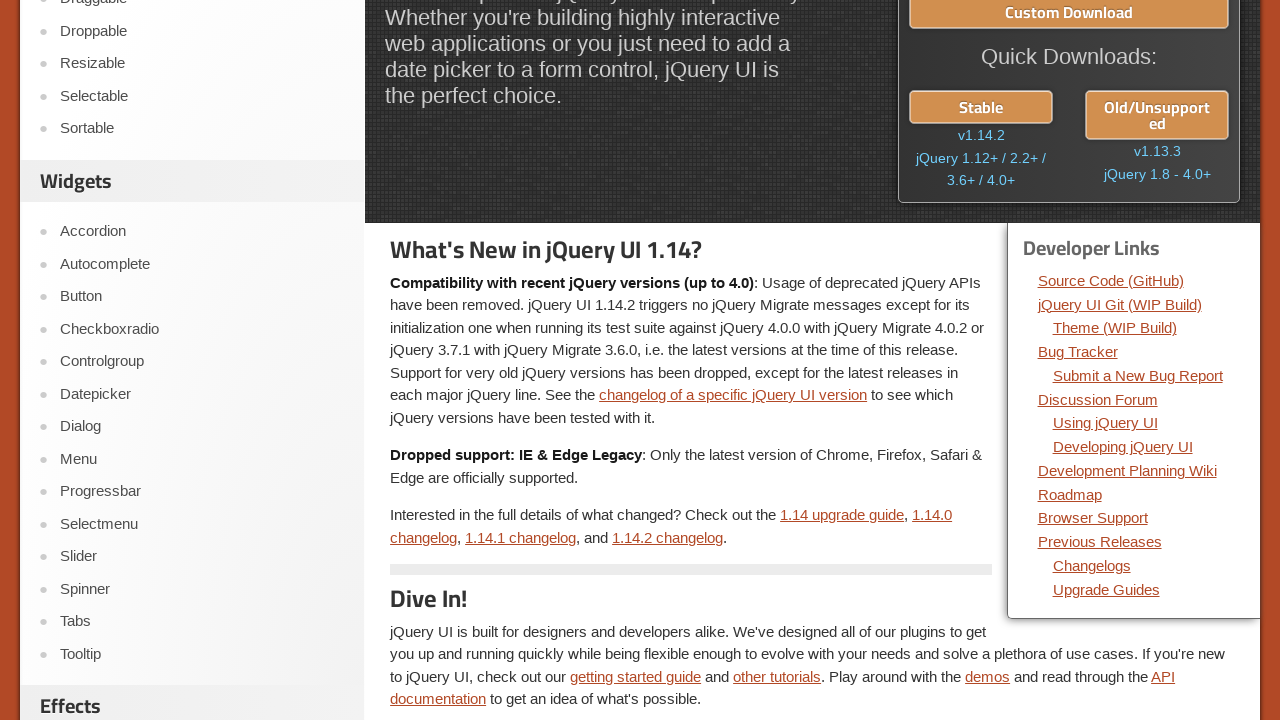

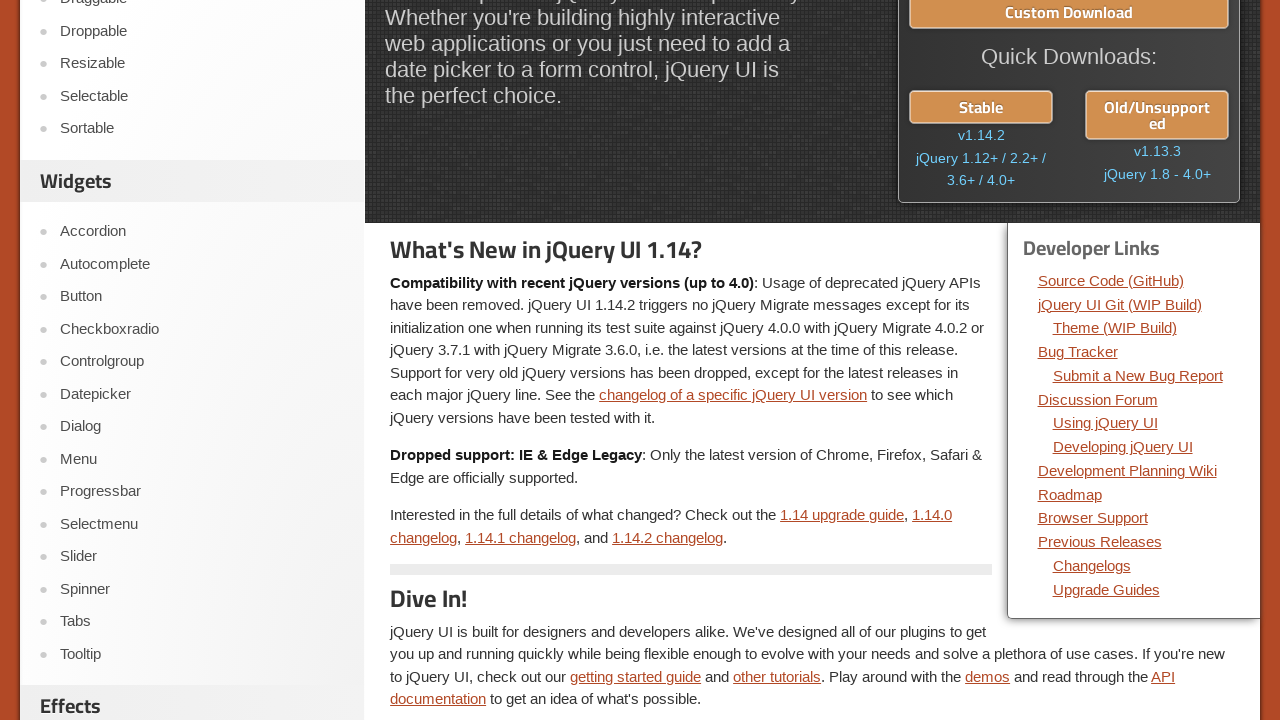